Tests checkbox handling functionality by selecting first 3 checkboxes and then unselecting all selected checkboxes

Starting URL: https://testautomationpractice.blogspot.com/

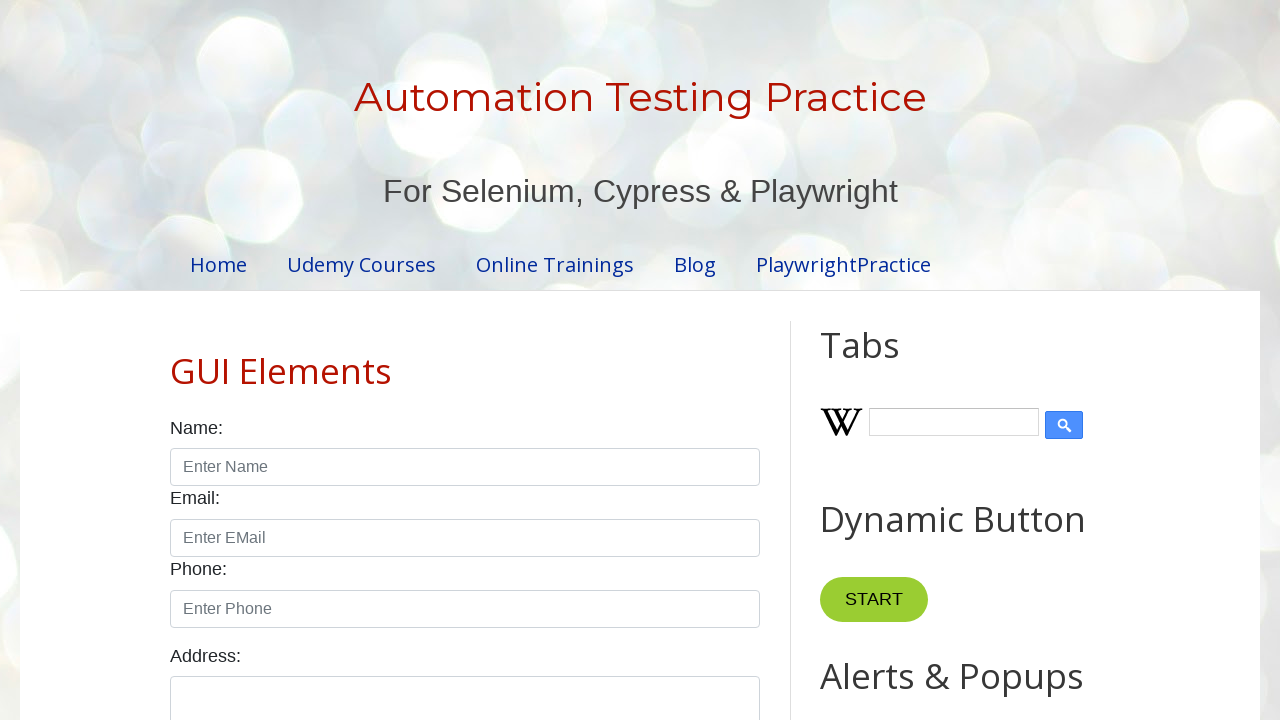

Navigated to test automation practice website
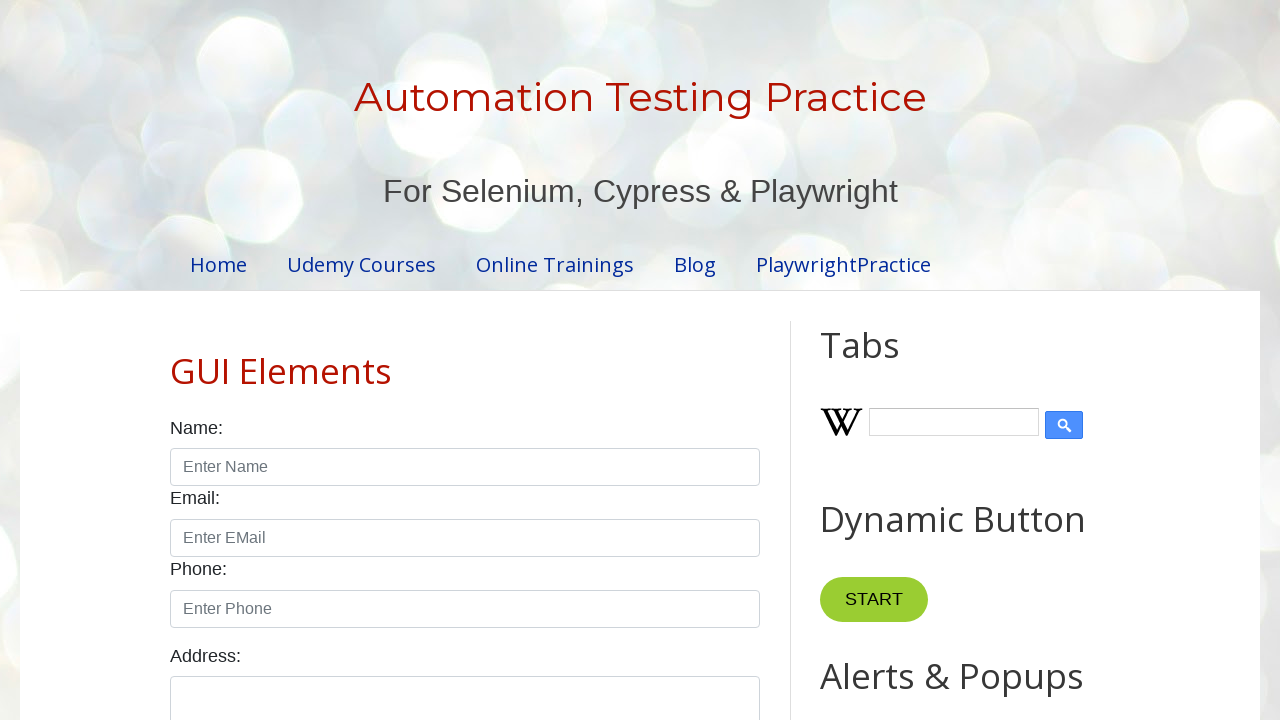

Located all checkboxes with form-check-input class
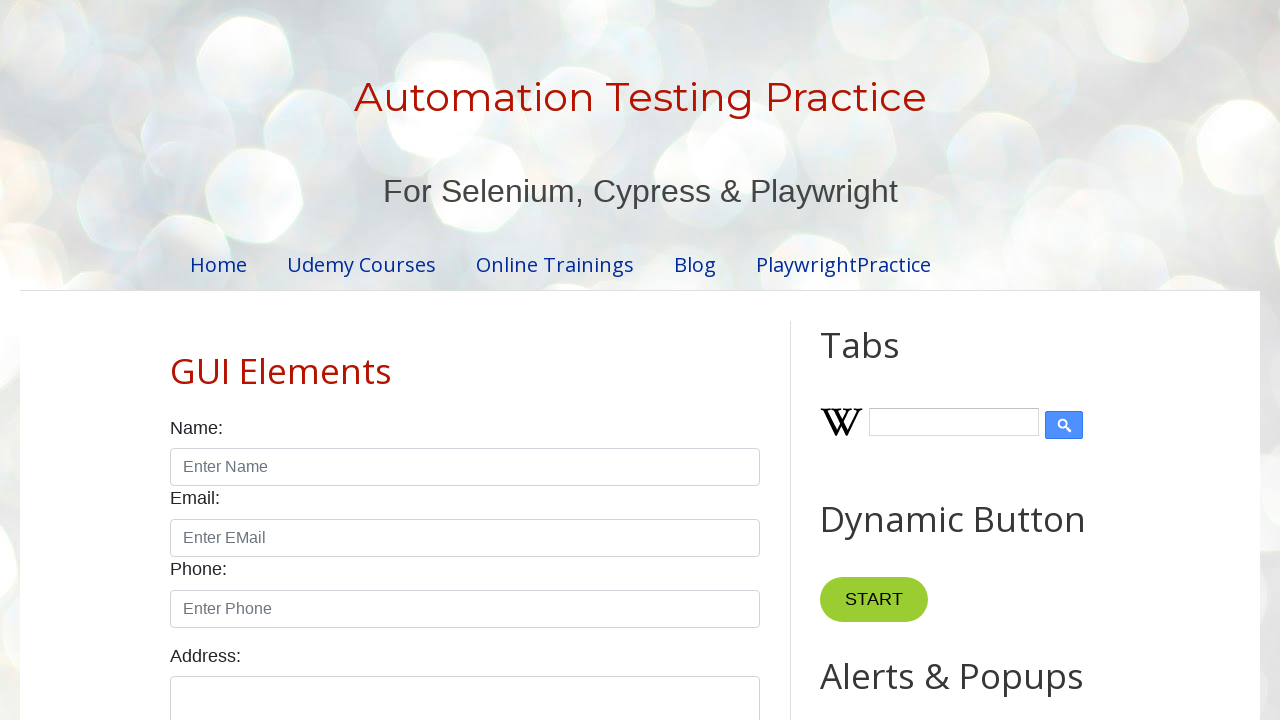

Selected checkbox 1 of 3 at (176, 360) on xpath=//input[@class='form-check-input' and @type='checkbox'] >> nth=0
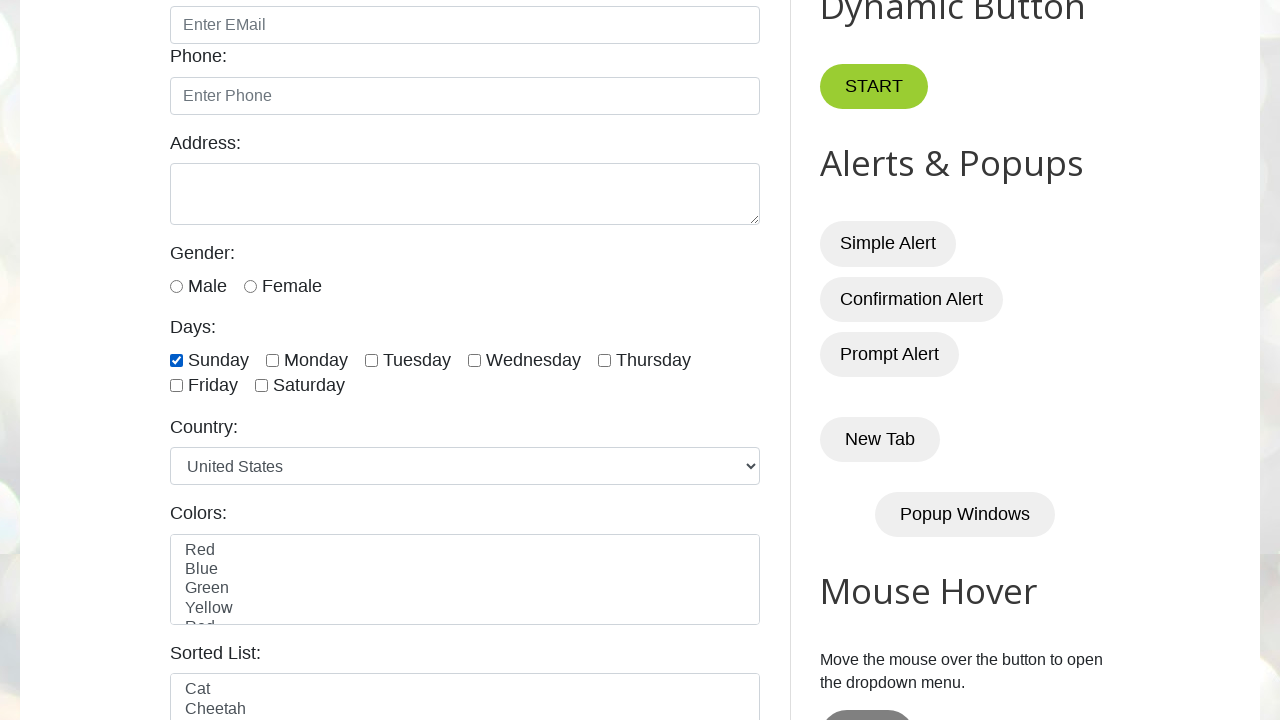

Selected checkbox 2 of 3 at (272, 360) on xpath=//input[@class='form-check-input' and @type='checkbox'] >> nth=1
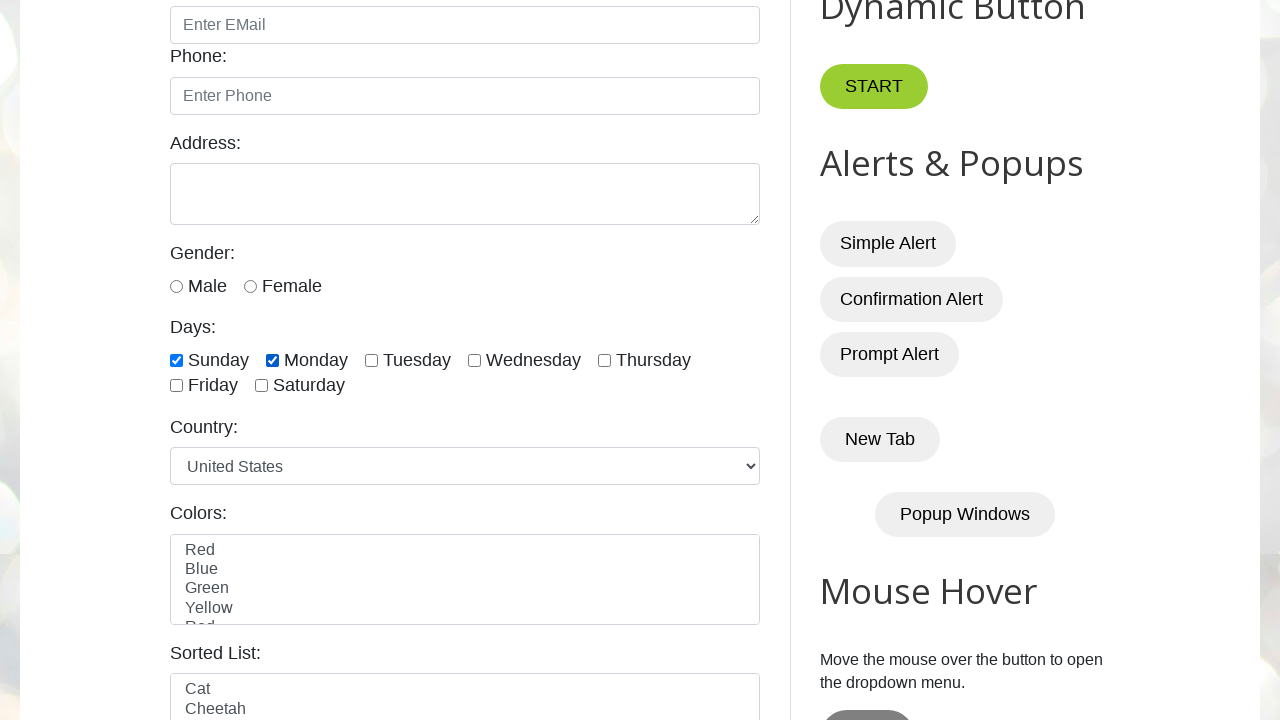

Selected checkbox 3 of 3 at (372, 360) on xpath=//input[@class='form-check-input' and @type='checkbox'] >> nth=2
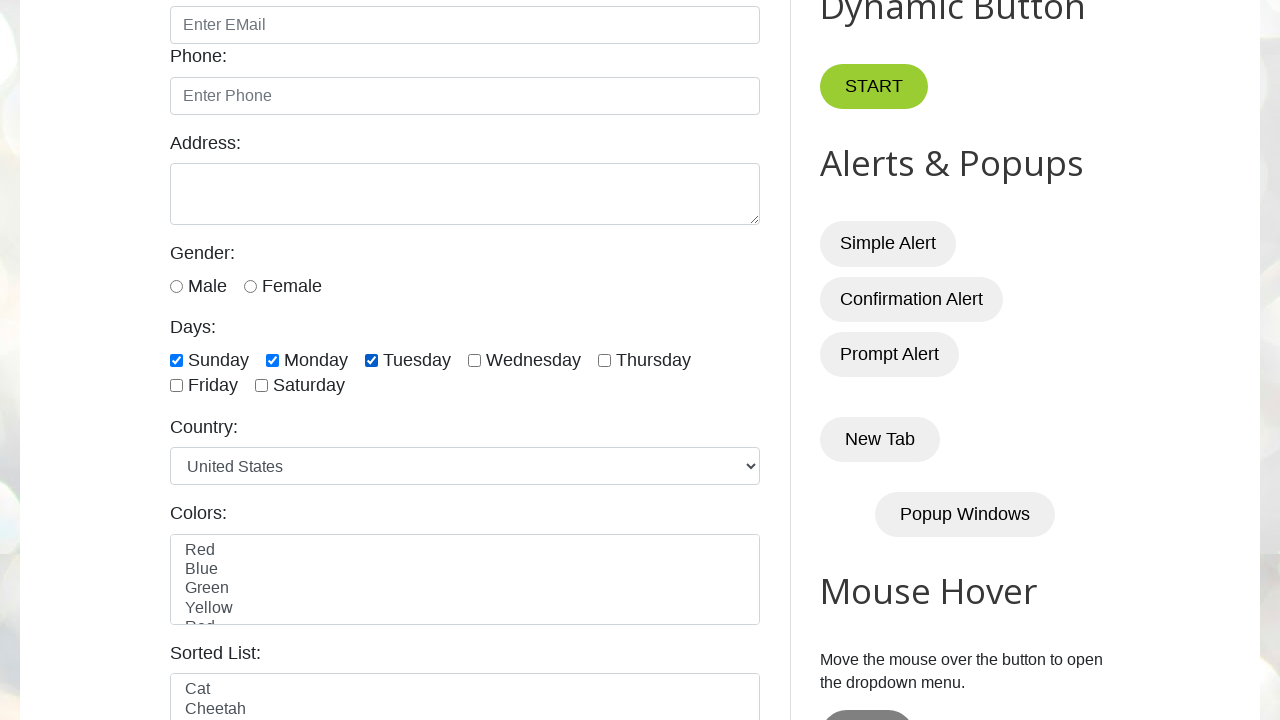

Unchecked a selected checkbox at (176, 360) on xpath=//input[@class='form-check-input' and @type='checkbox'] >> nth=0
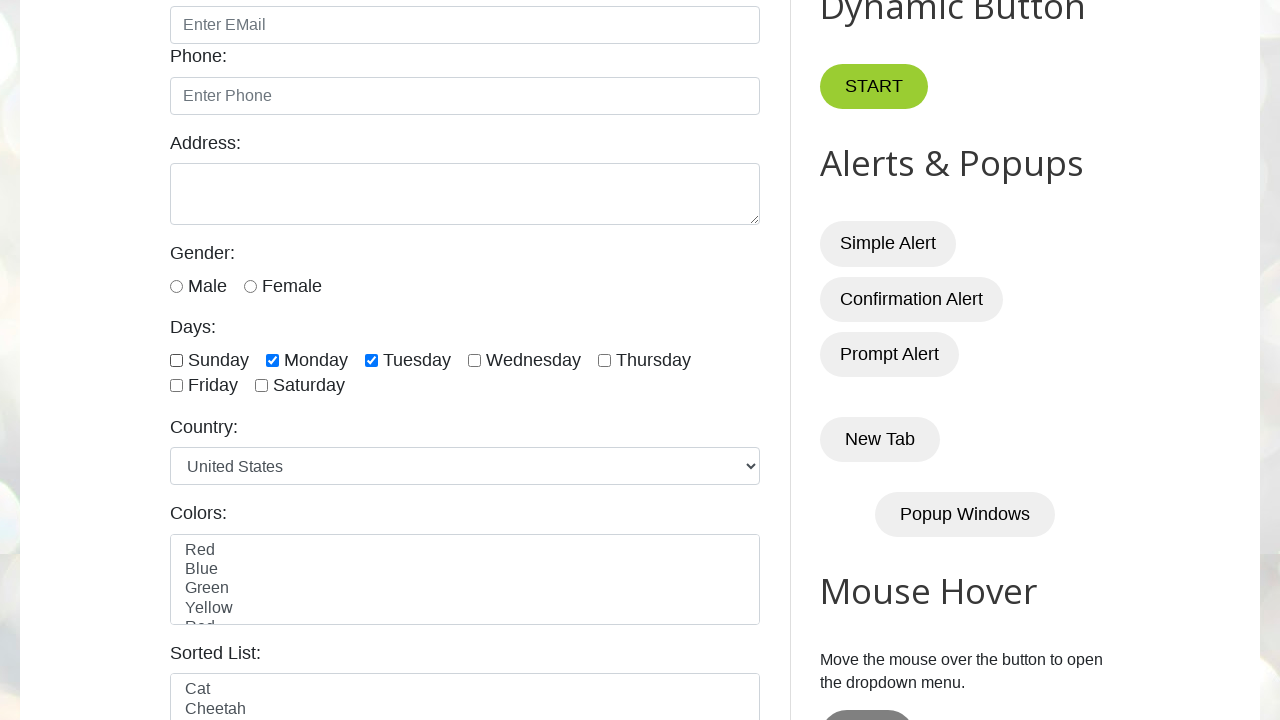

Unchecked a selected checkbox at (272, 360) on xpath=//input[@class='form-check-input' and @type='checkbox'] >> nth=1
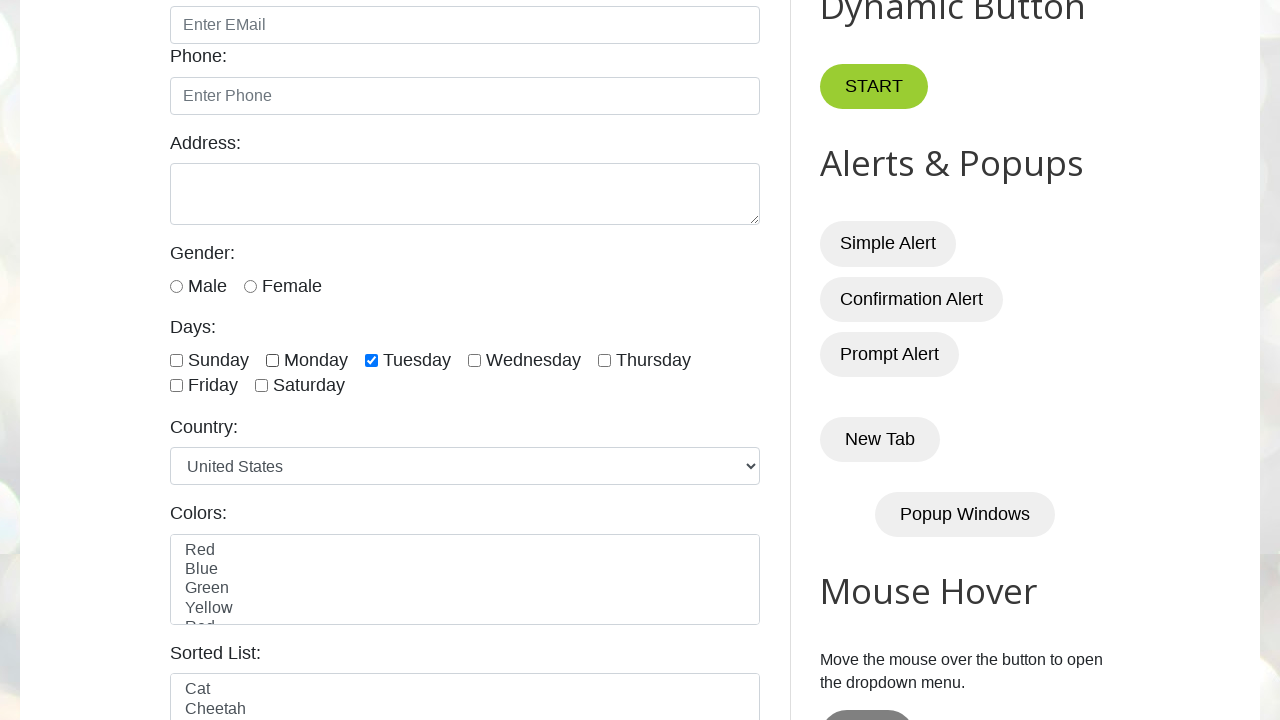

Unchecked a selected checkbox at (372, 360) on xpath=//input[@class='form-check-input' and @type='checkbox'] >> nth=2
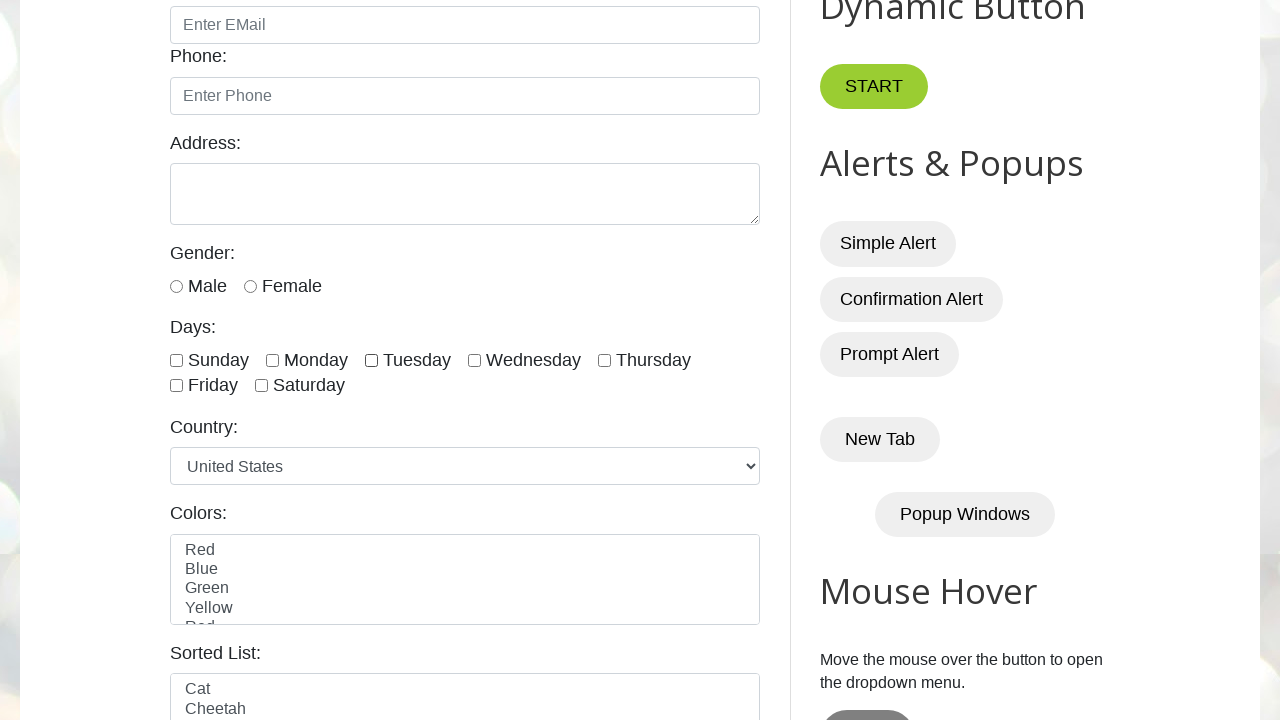

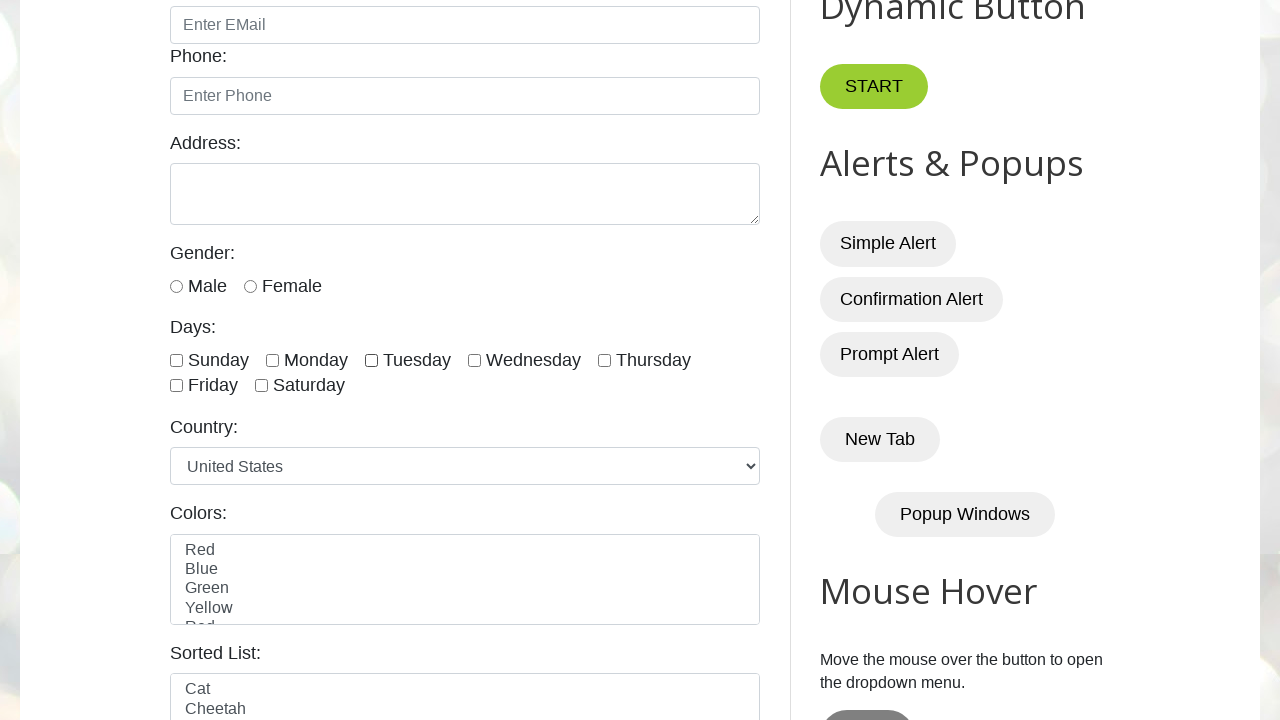